Tests clicking on Nokia product link and verifying the price is displayed on DemoBlaze

Starting URL: https://www.demoblaze.com/

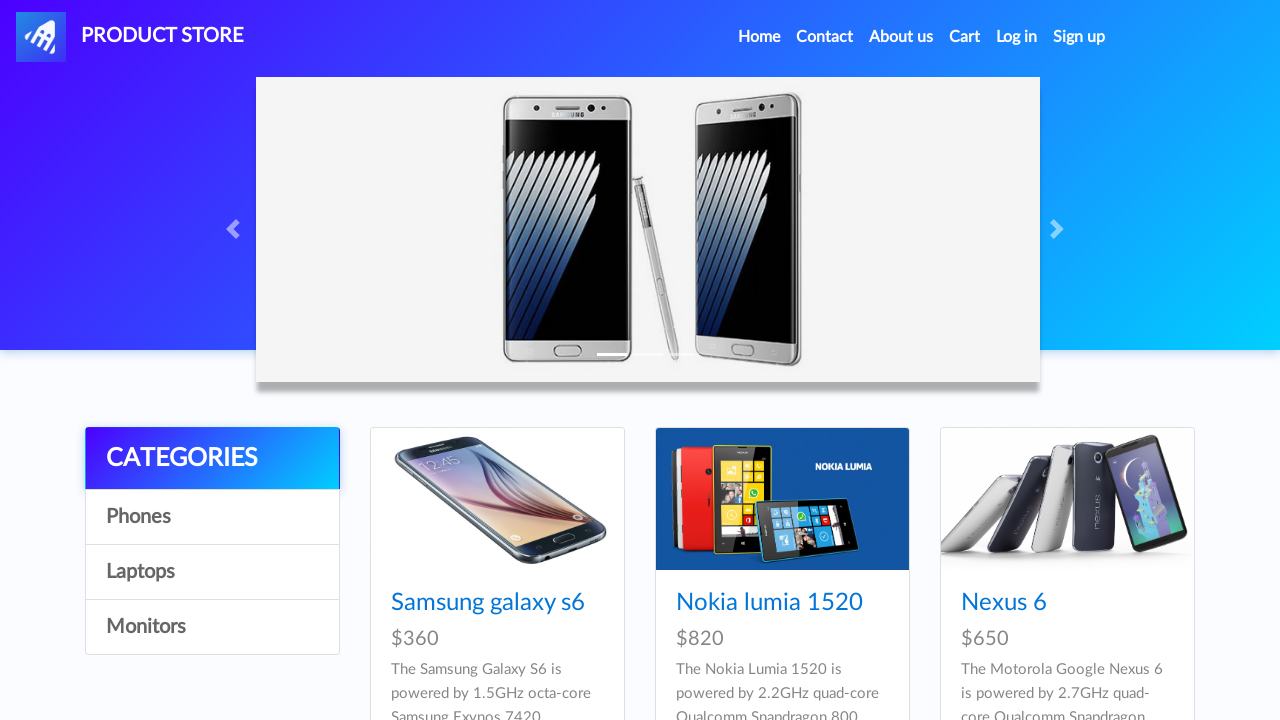

Waited for DemoBlaze page to load (networkidle)
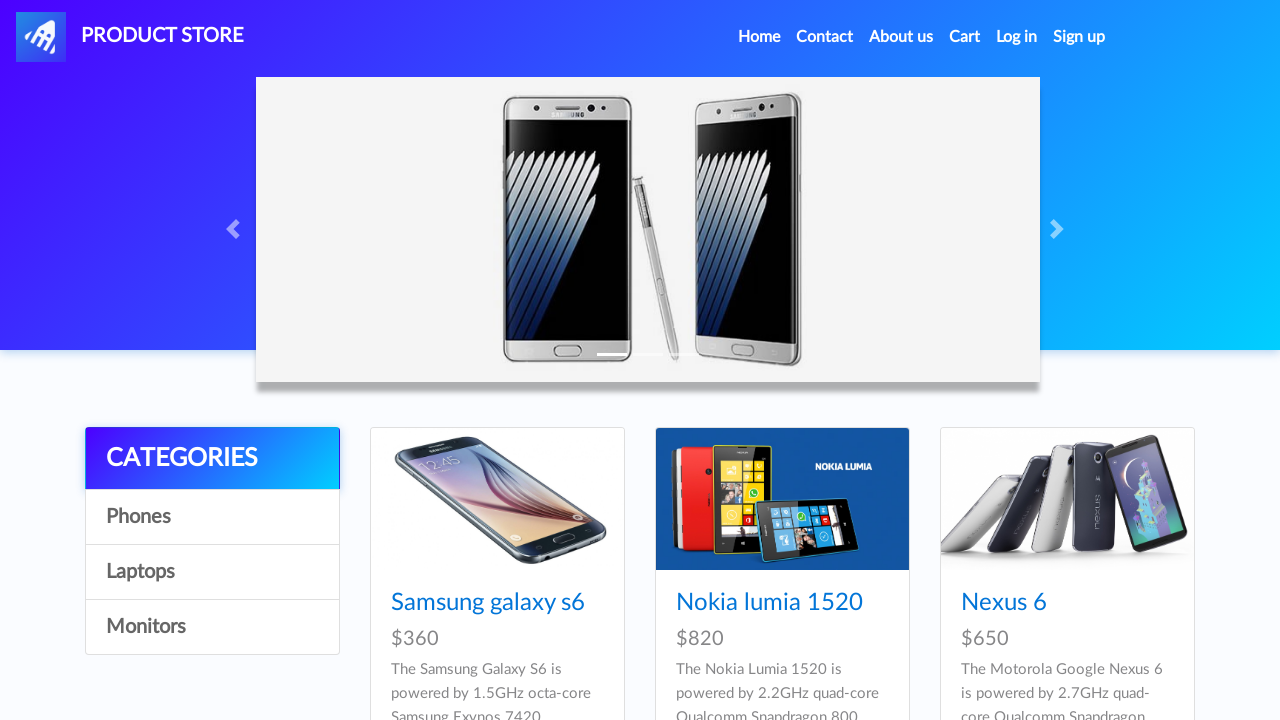

Clicked on Nokia product link at (782, 499) on a[href='prod.html?idp_=2']
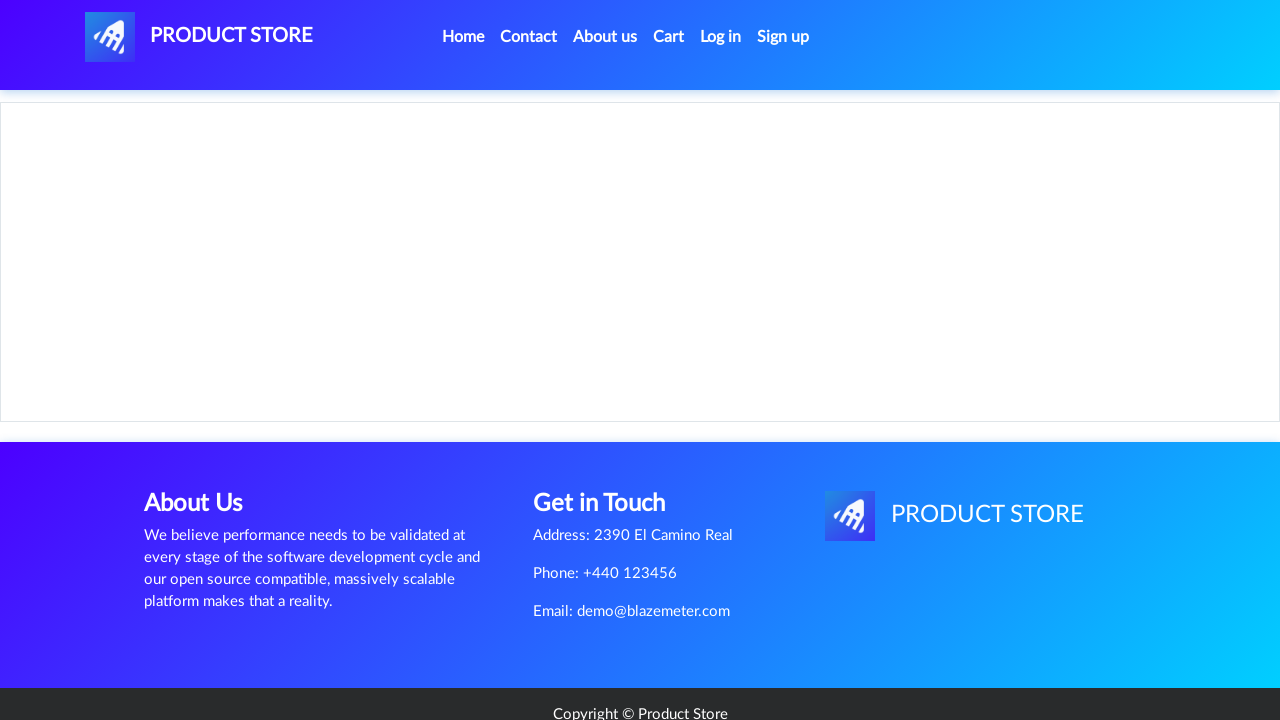

Verified Nokia product price of $820 is displayed
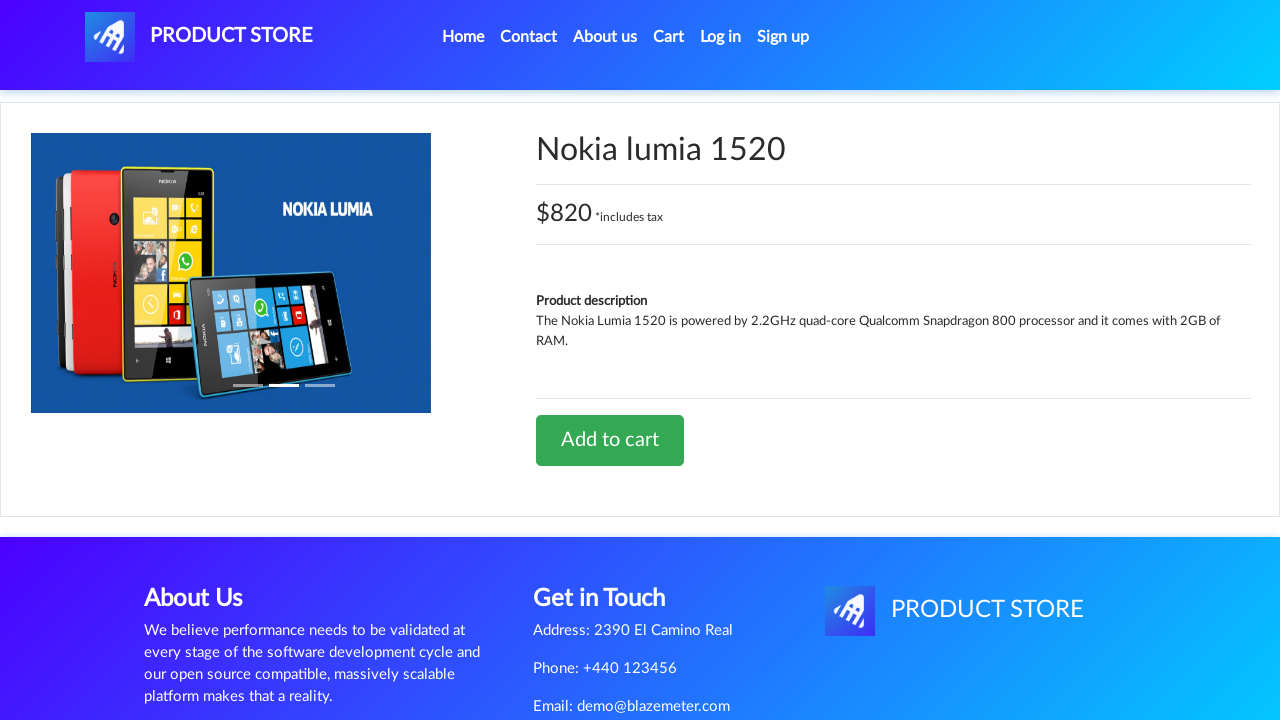

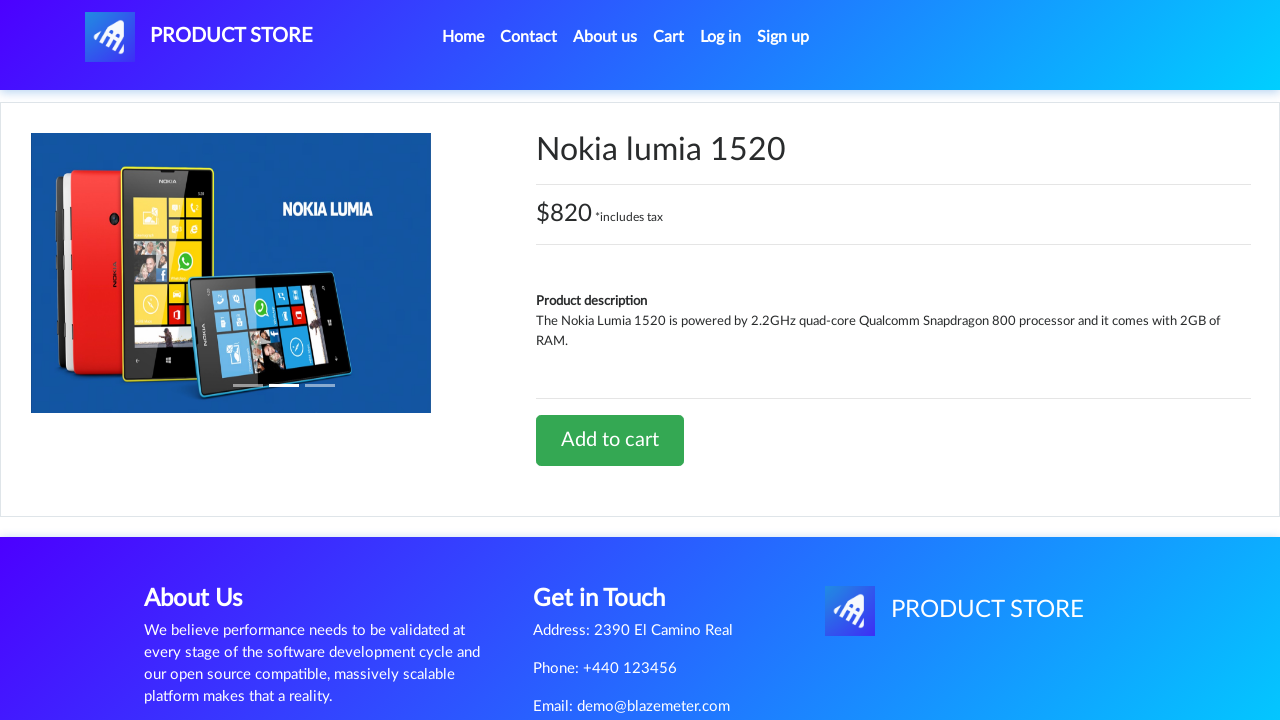